Tests product catalog by accepting cookies, hovering over product images to reveal names and prices

Starting URL: https://demos.telerik.com/kendo-ui/fx/expand

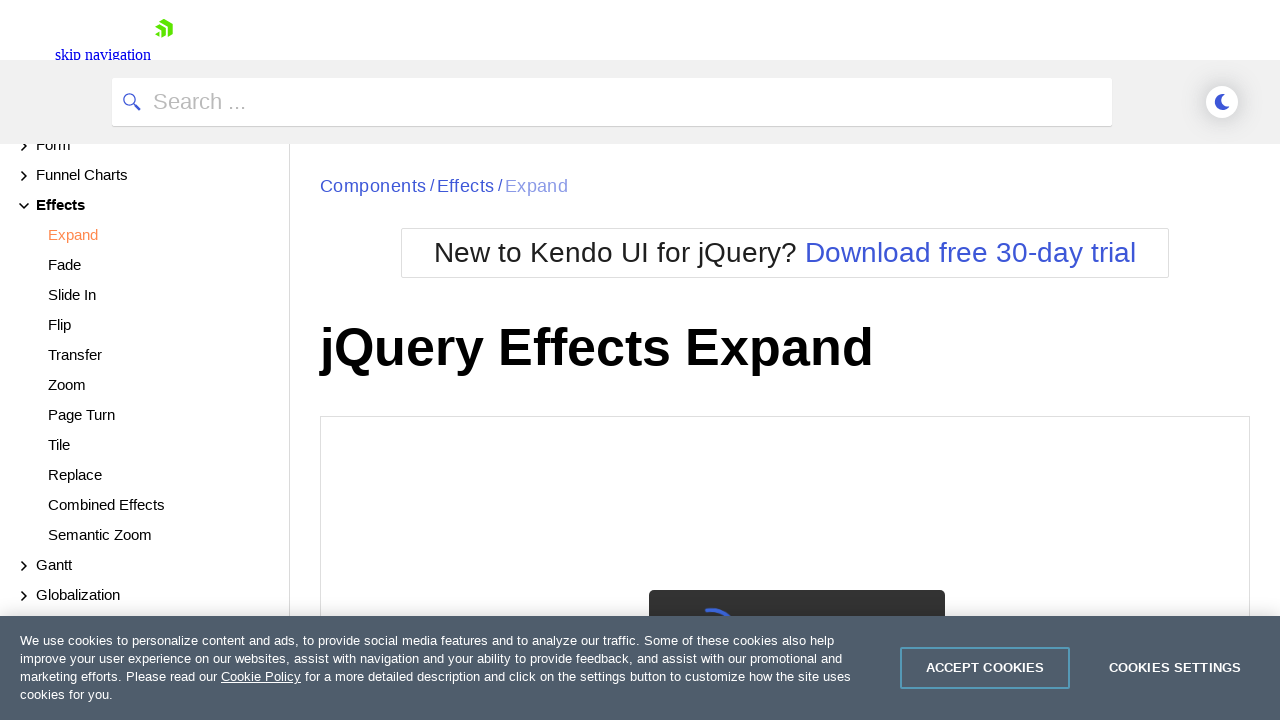

Clicked Accept Cookies button at (985, 668) on xpath=//button[contains(text(),'Accept Cookies')]
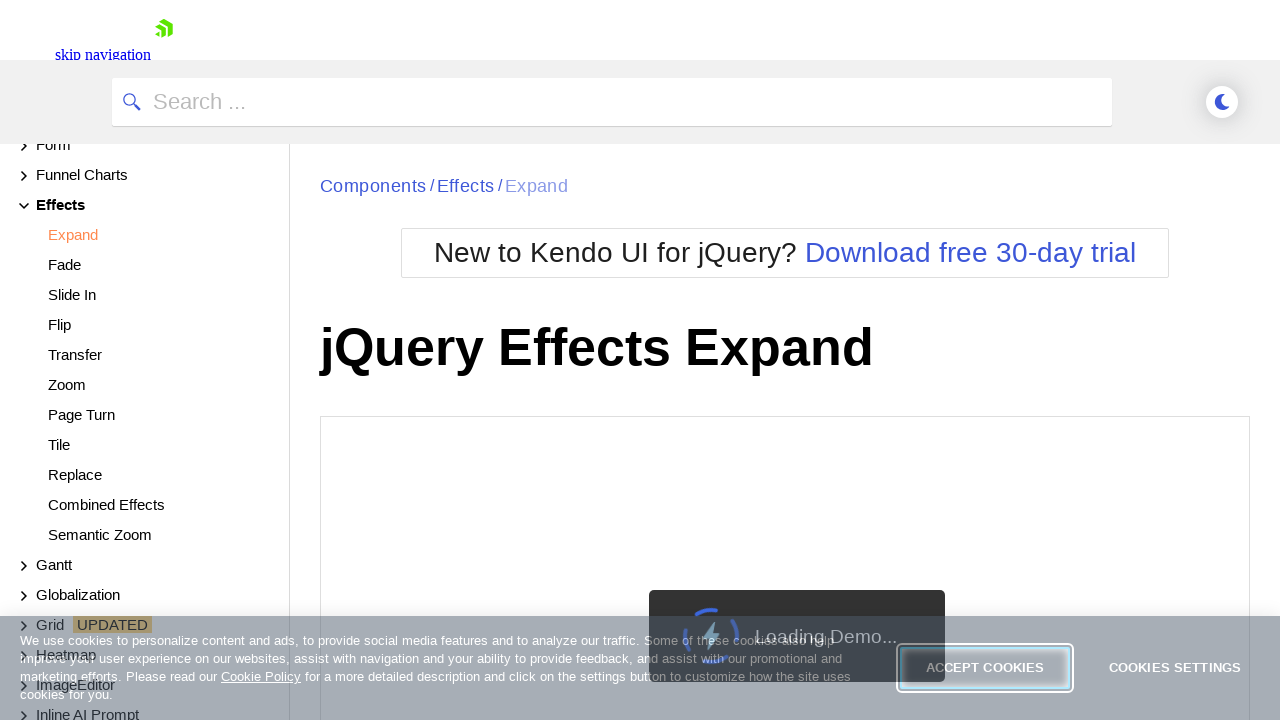

Scrolled down 300 pixels to reveal products
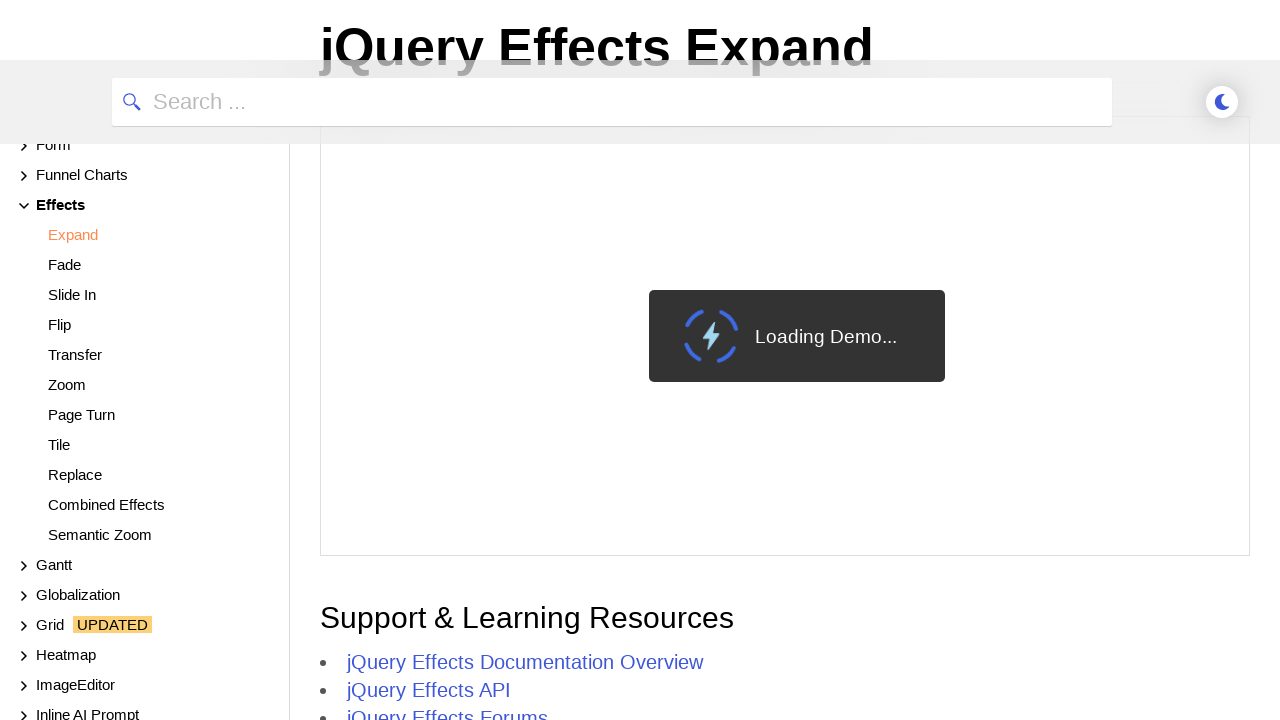

Located all product images in catalog
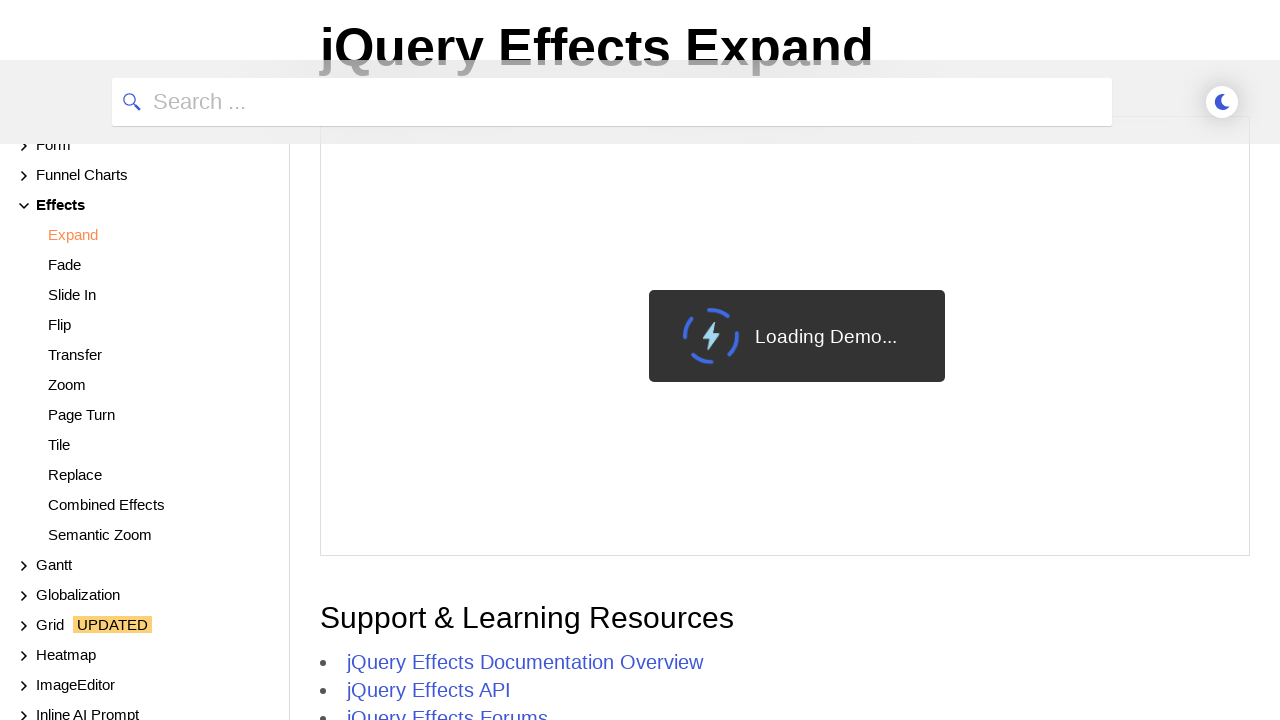

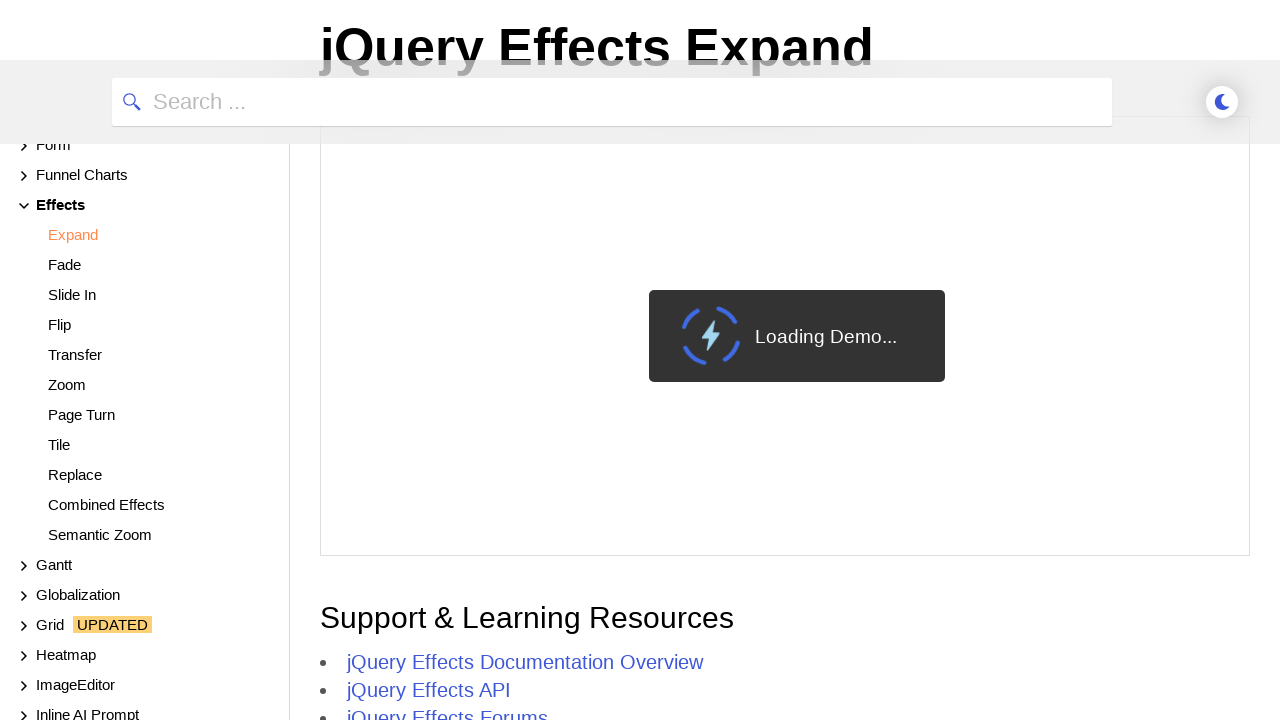